Tests that creating a task with only spaces does not add it to the todo list.

Starting URL: https://todomvc.com/examples/react/dist/

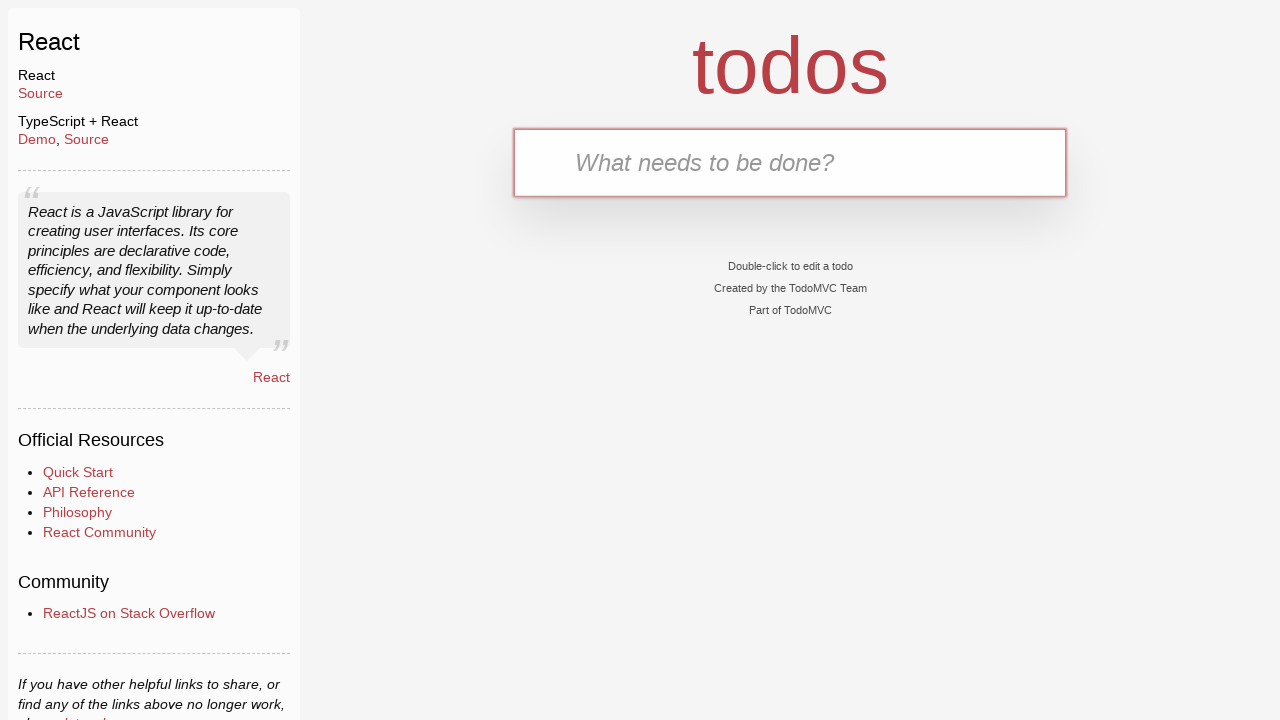

Waited for and found the new todo input field
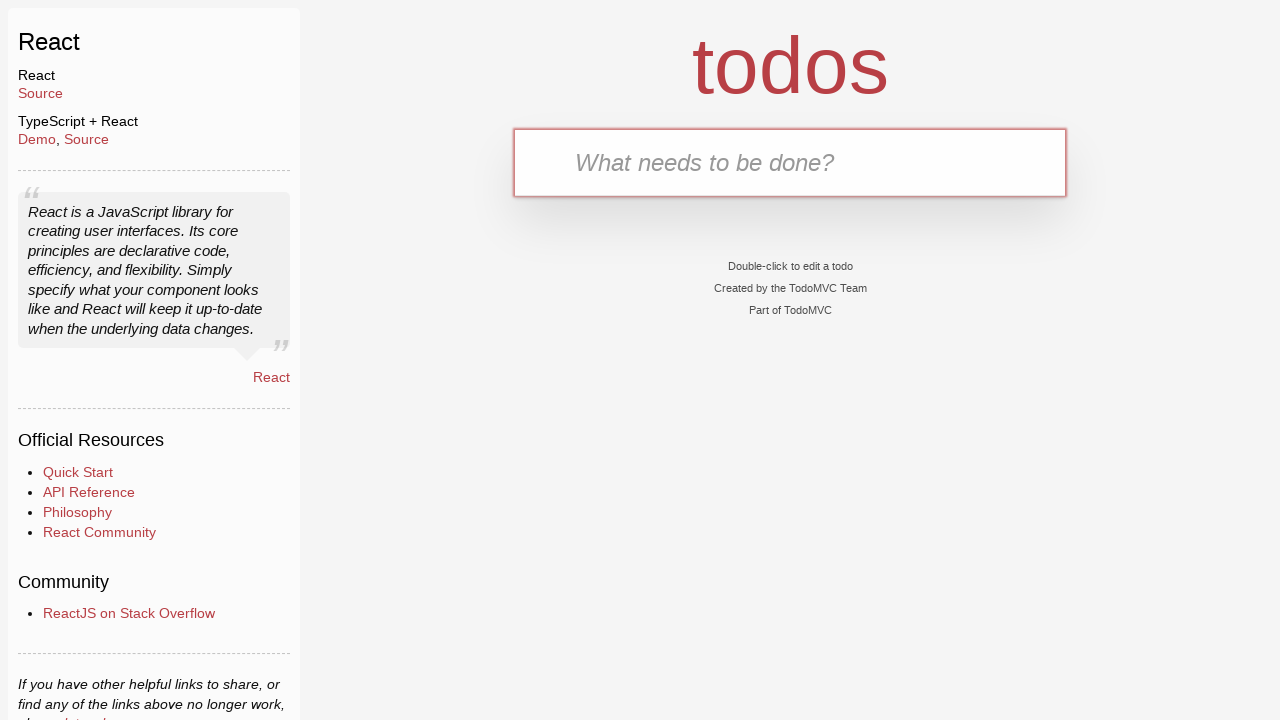

Filled input field with only spaces
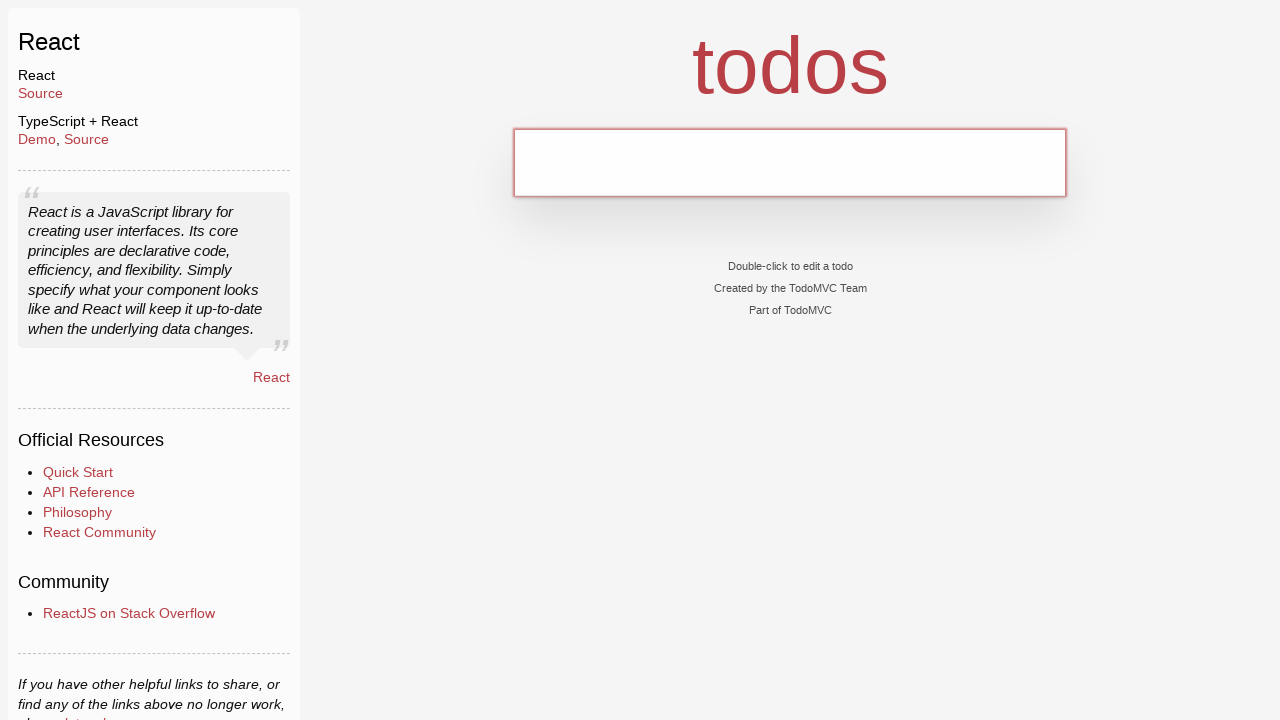

Pressed Enter to attempt creating task with spaces
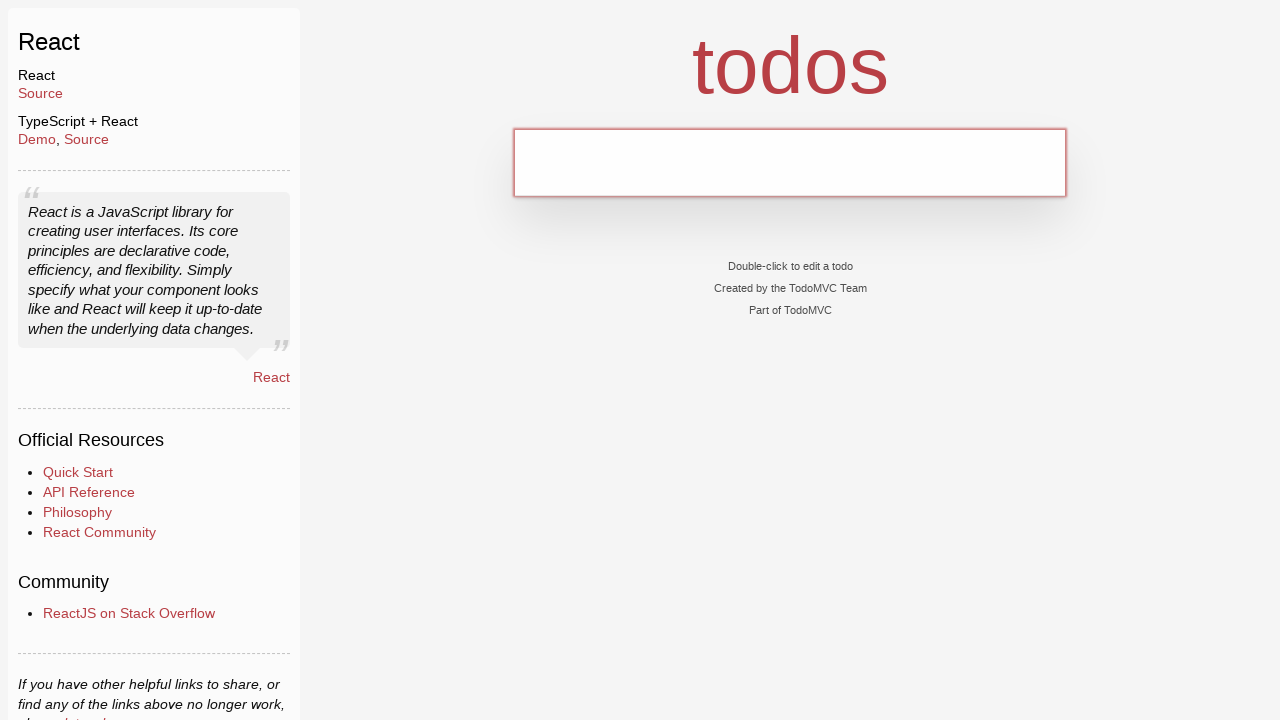

Waited 1 second to allow any task creation to complete
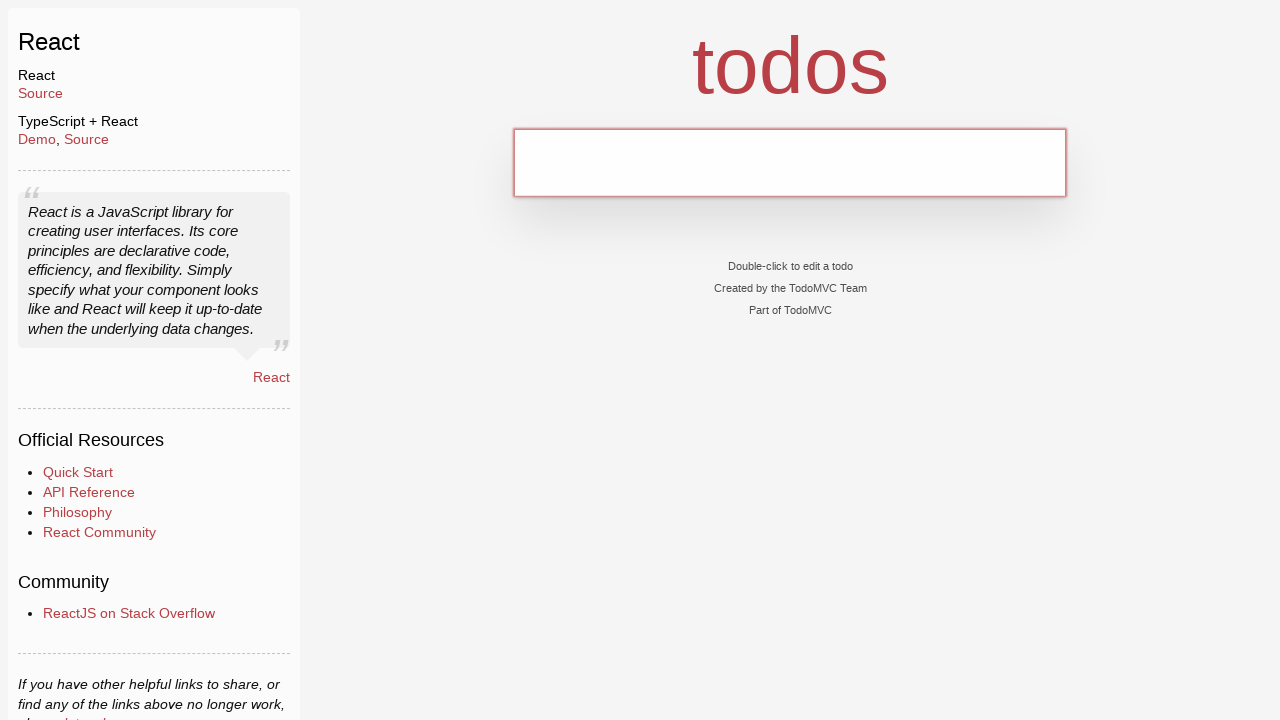

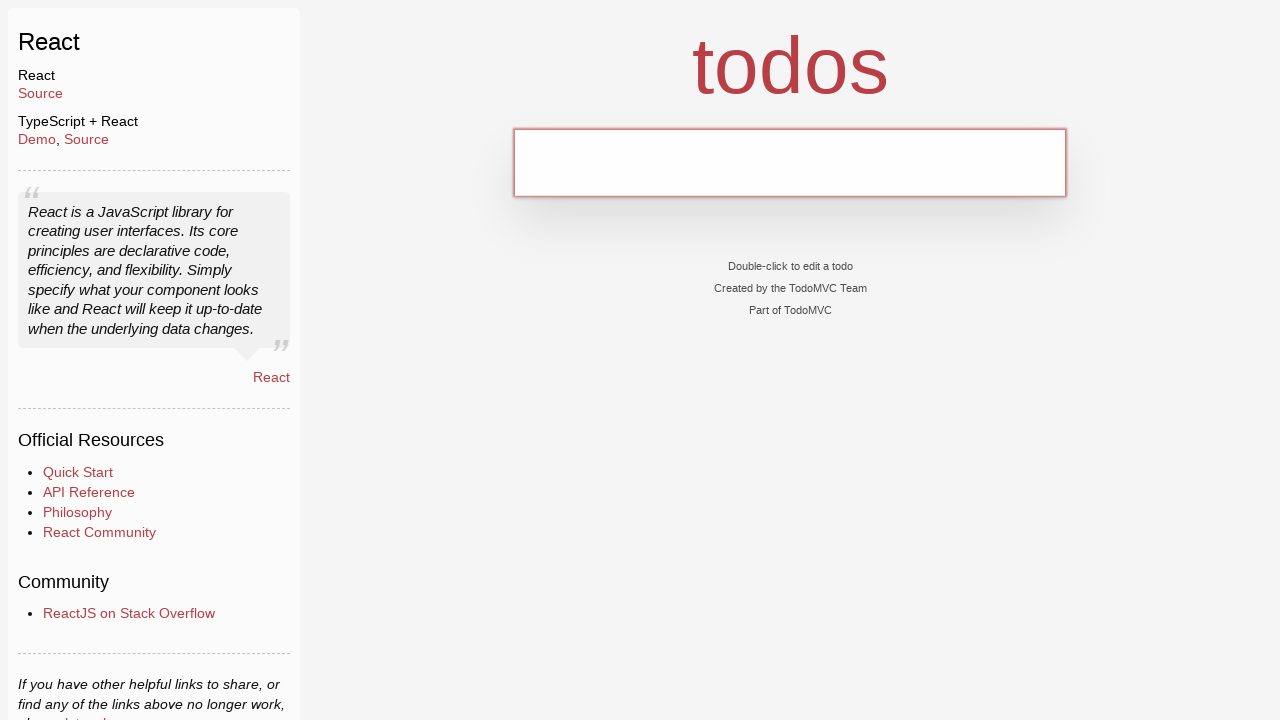